Tests window switching functionality by opening a new tab, extracting text from the new tab, and using it to fill a form field in the original window

Starting URL: https://rahulshettyacademy.com/angularpractice/

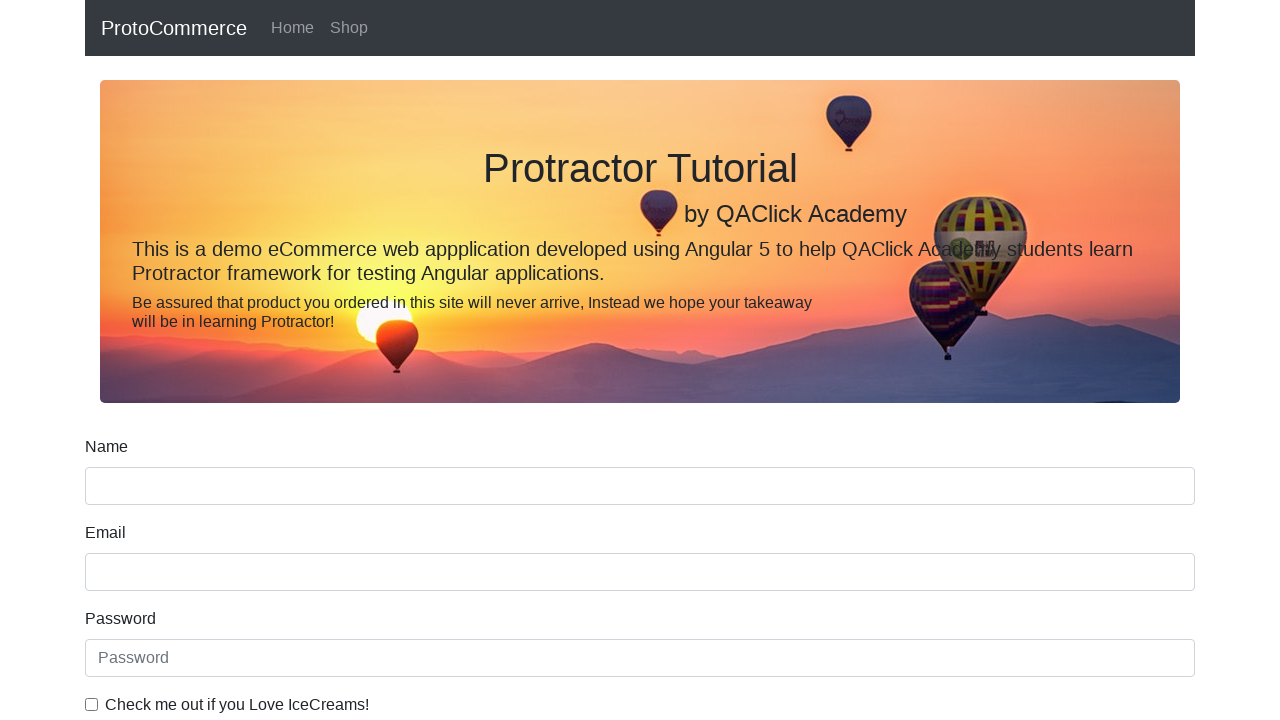

Opened a new tab
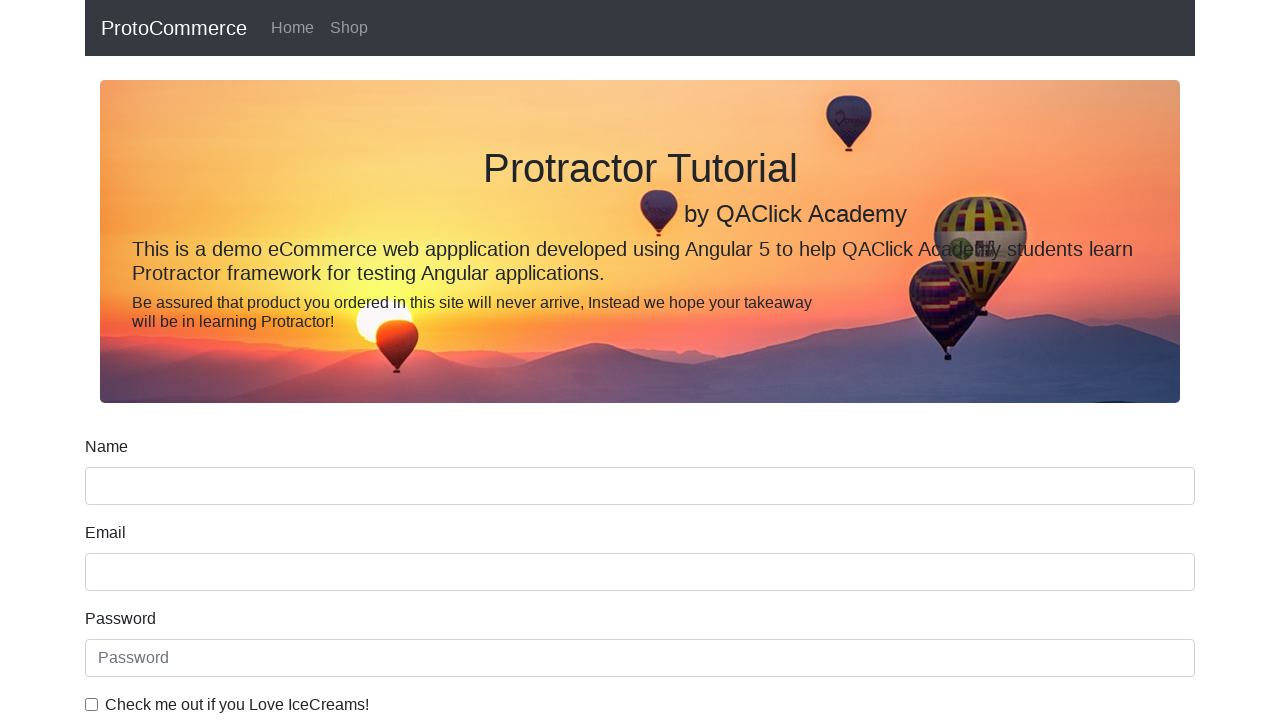

Navigated new tab to https://rahulshettyacademy.com
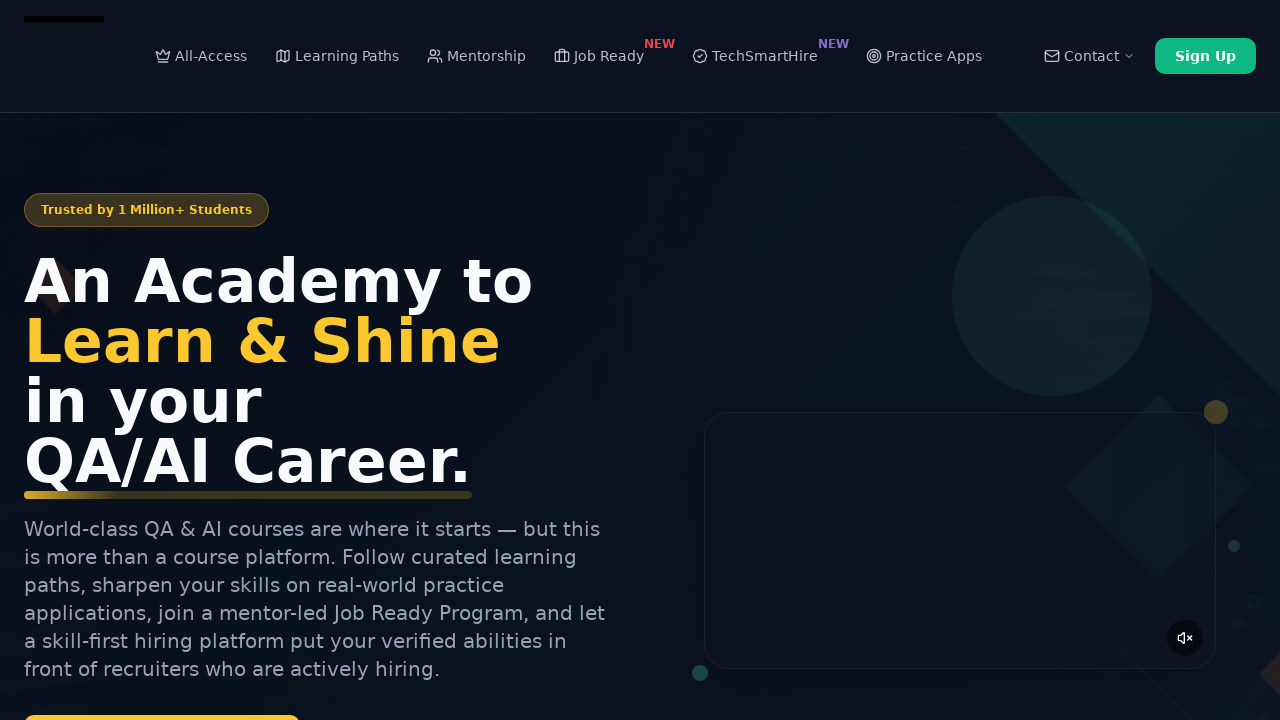

Located course links on new tab
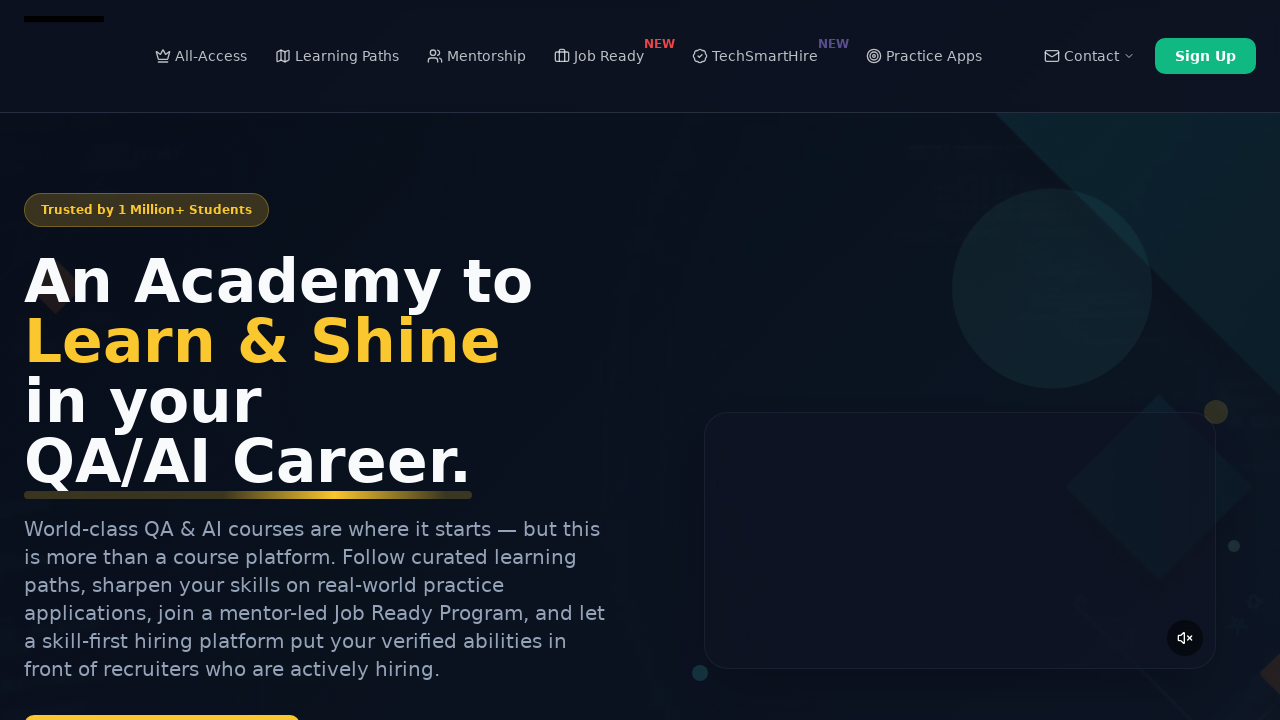

Extracted course name: Playwright Testing
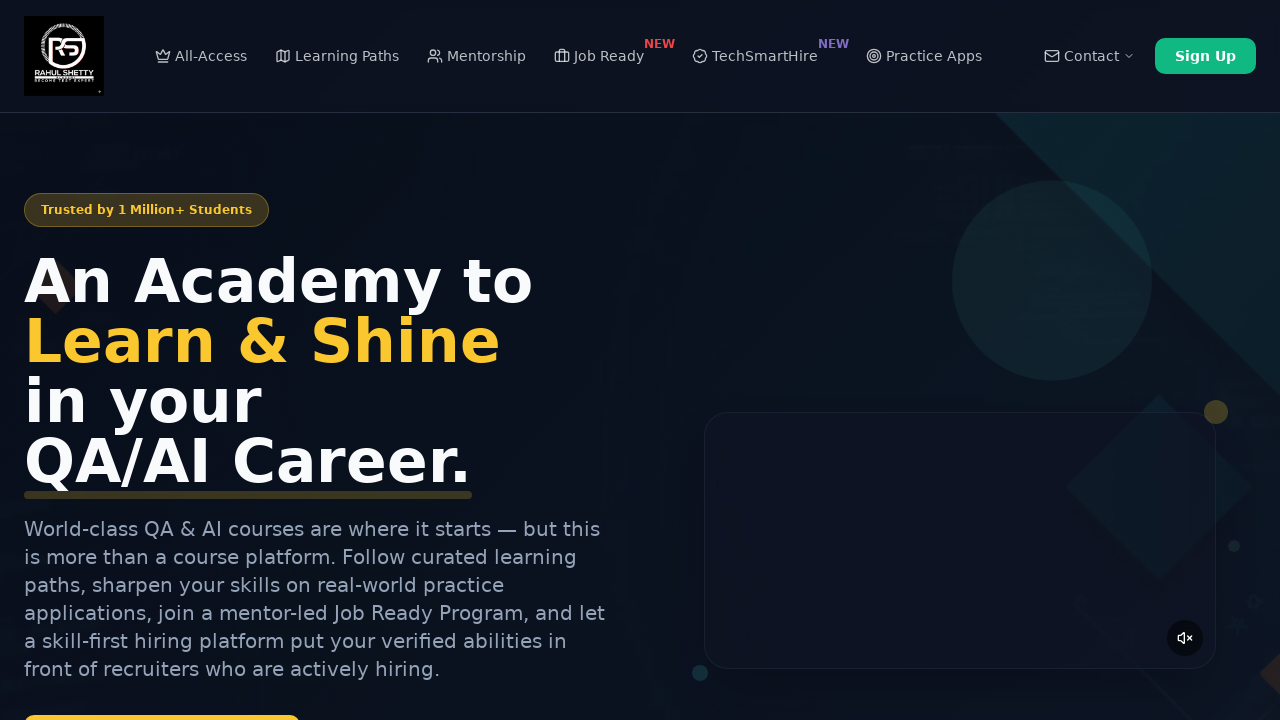

Closed the new tab
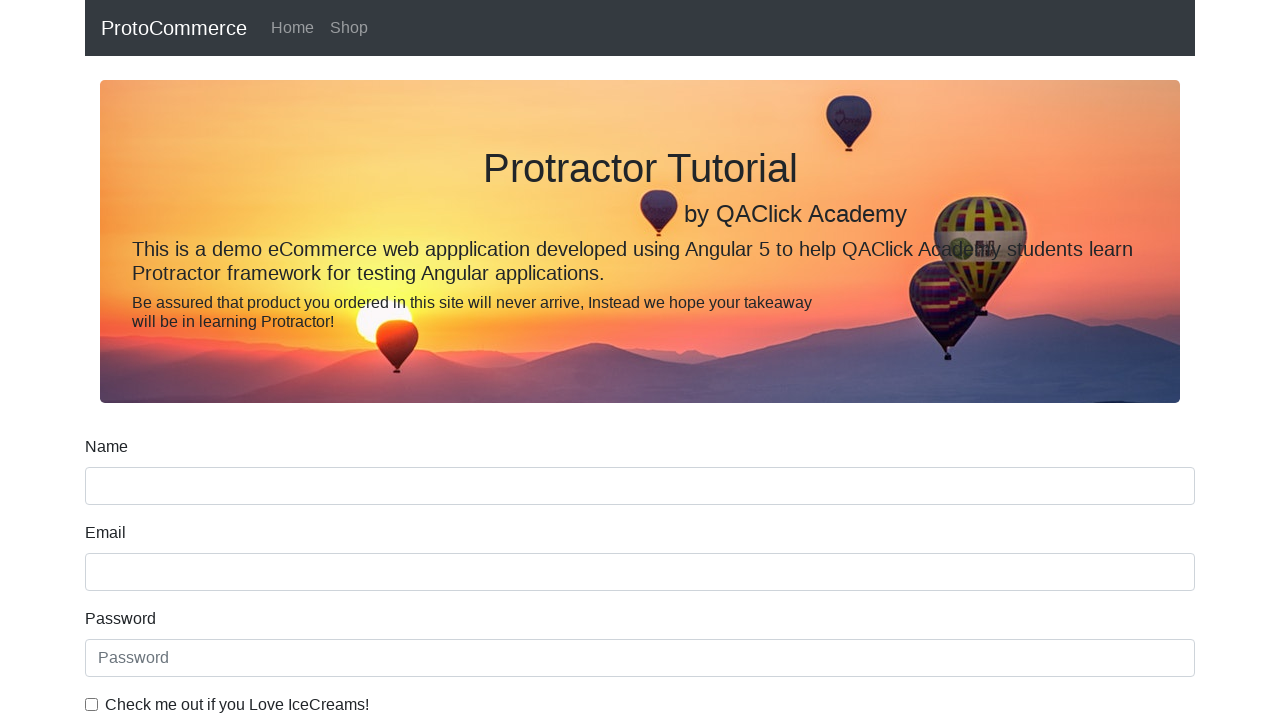

Filled name field in original window with extracted course name: Playwright Testing on [name='name']
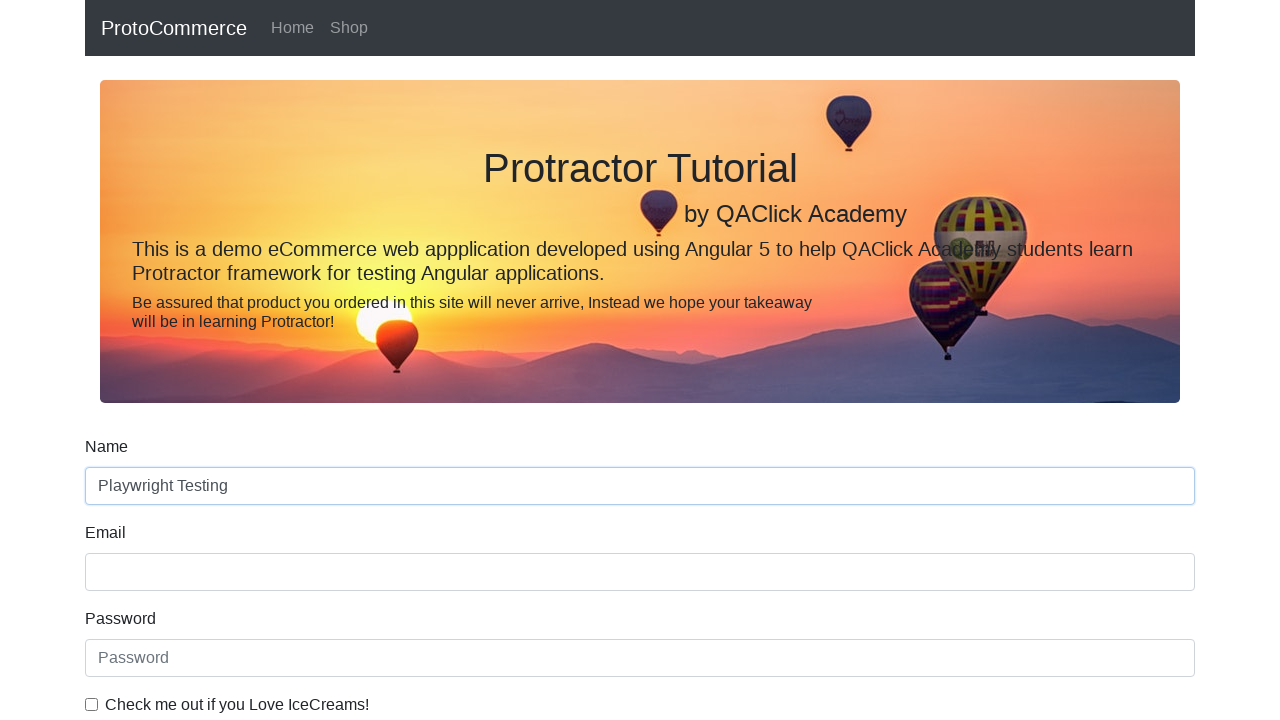

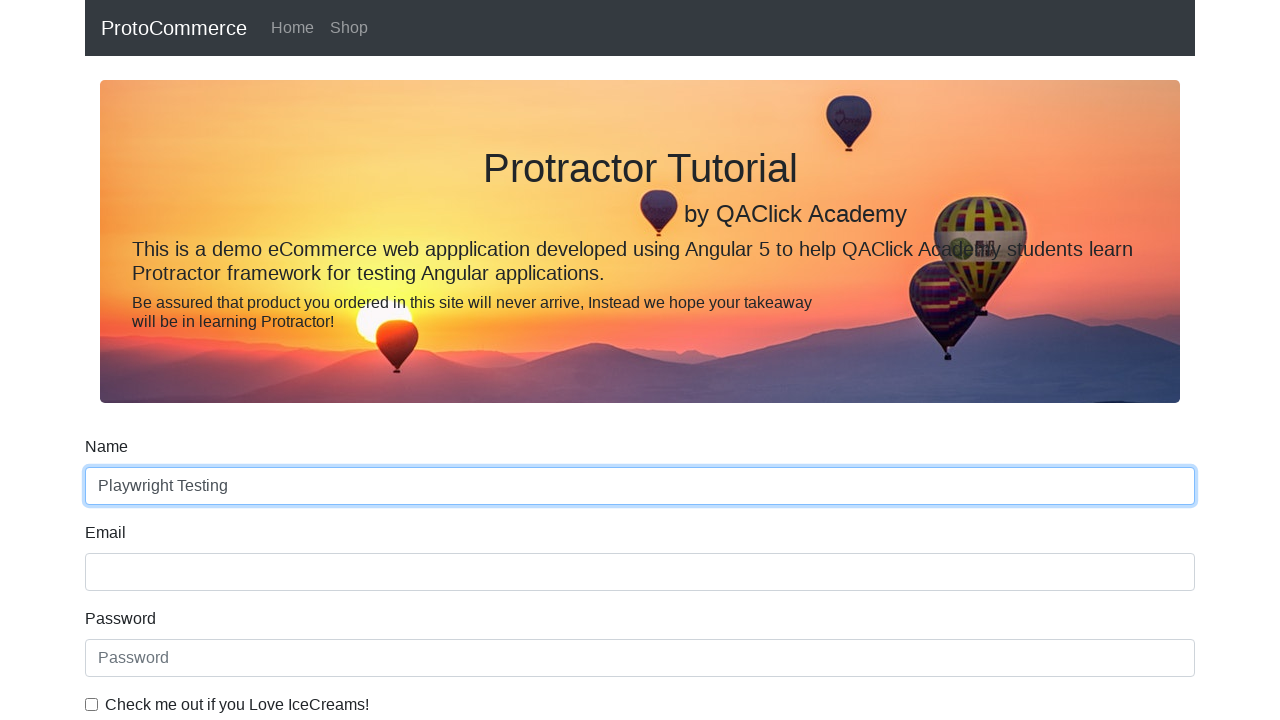